Tests an e-commerce checkout flow by adding multiple products to cart, proceeding to checkout, and applying a promo code

Starting URL: https://rahulshettyacademy.com/seleniumPractise/#/

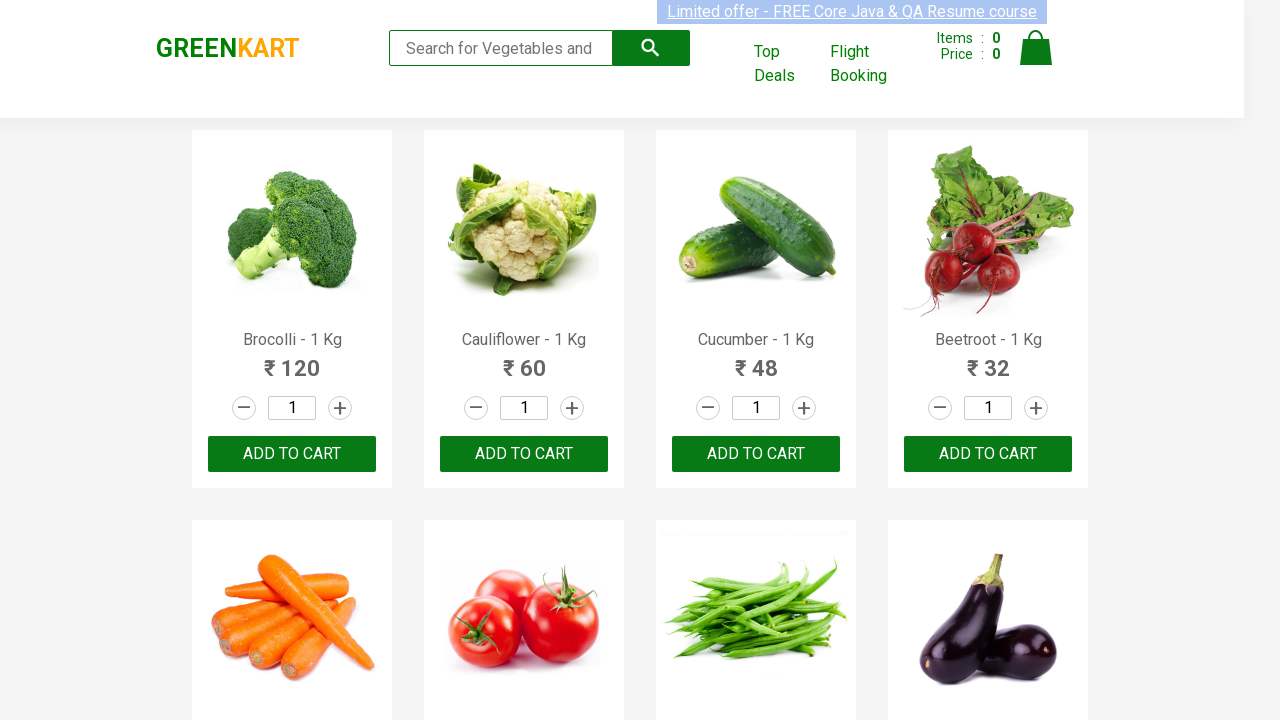

Retrieved all product names from the catalog
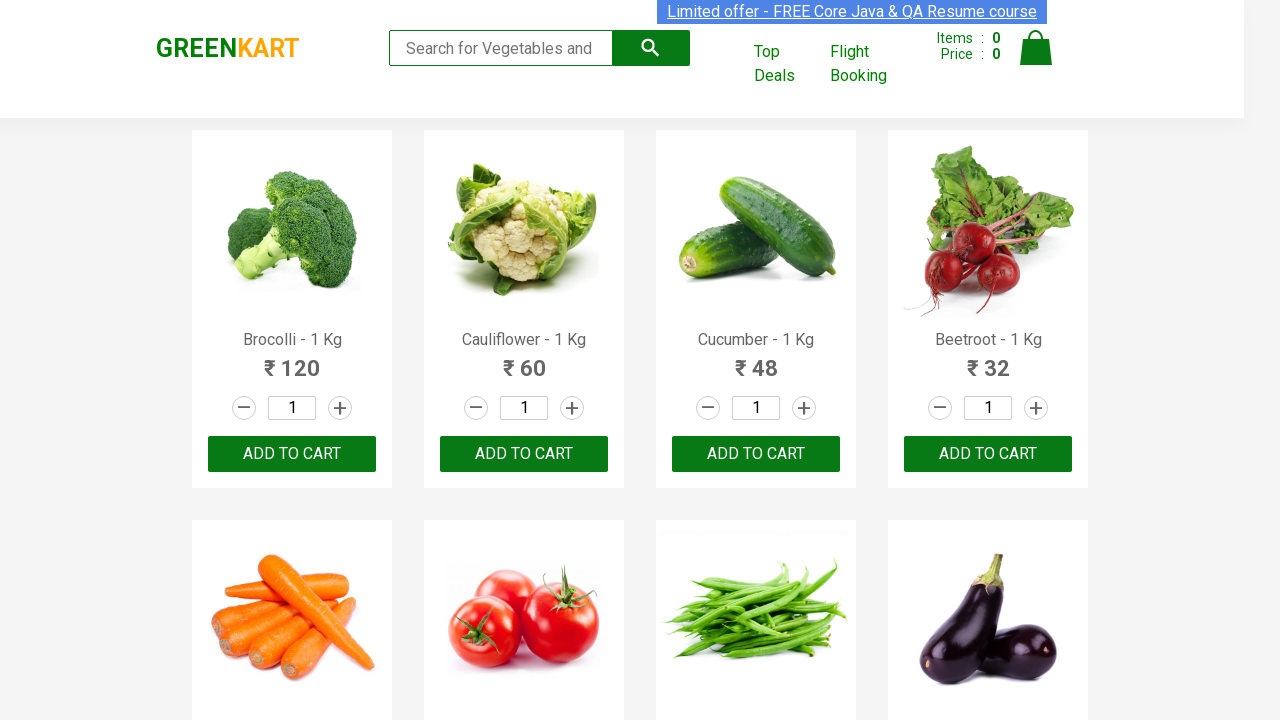

Added 'Brocolli' to cart at (292, 454) on xpath=//div[@class='product-action']/button >> nth=0
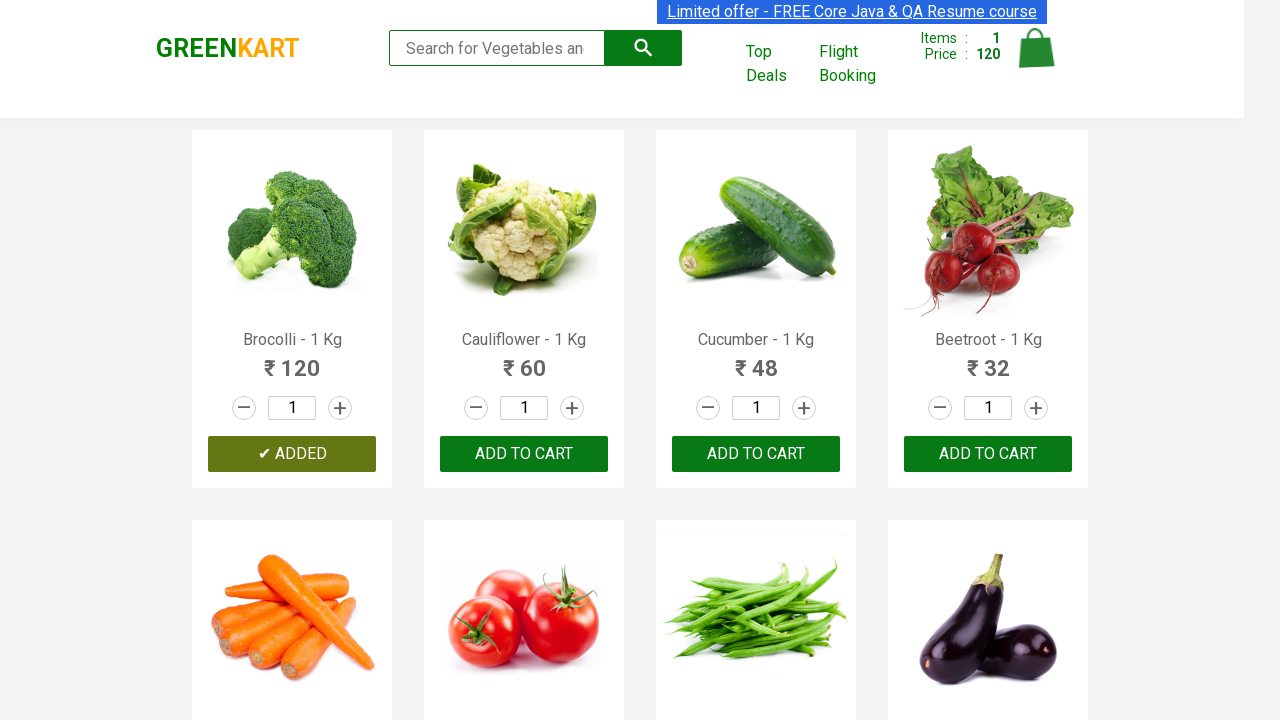

Added 'Cucumber' to cart at (756, 454) on xpath=//div[@class='product-action']/button >> nth=2
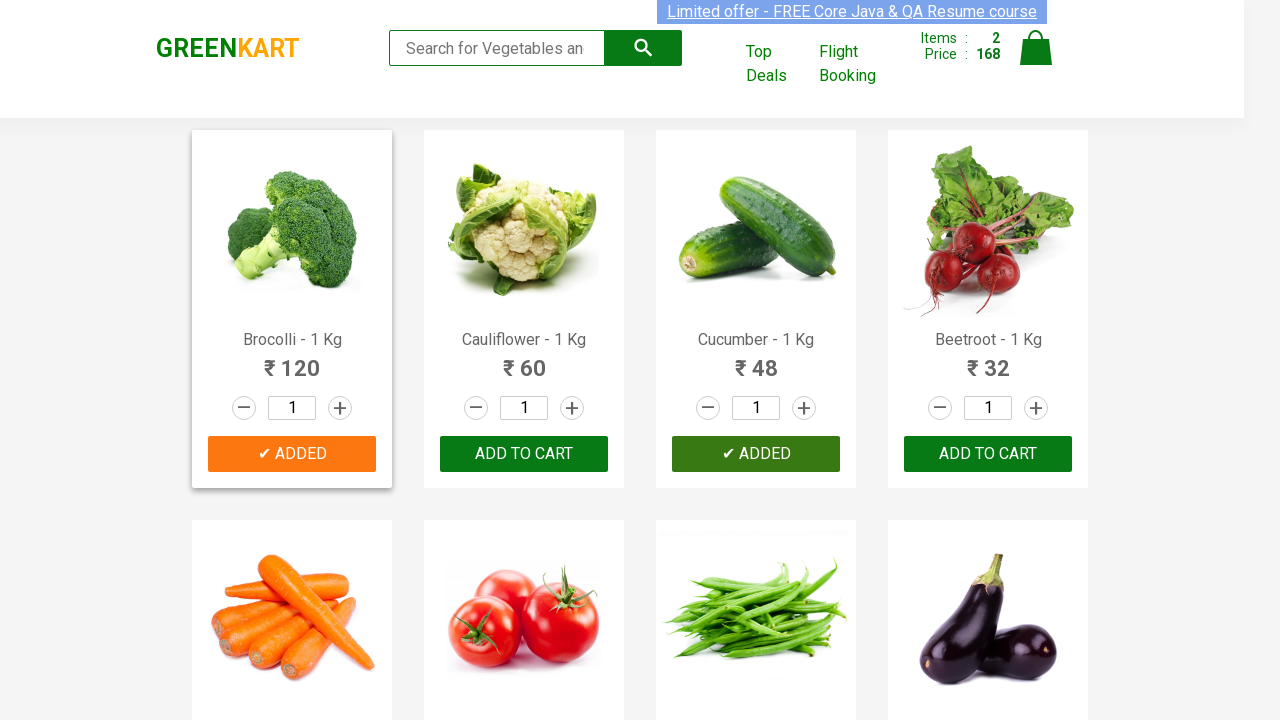

Added 'Beetroot' to cart at (988, 454) on xpath=//div[@class='product-action']/button >> nth=3
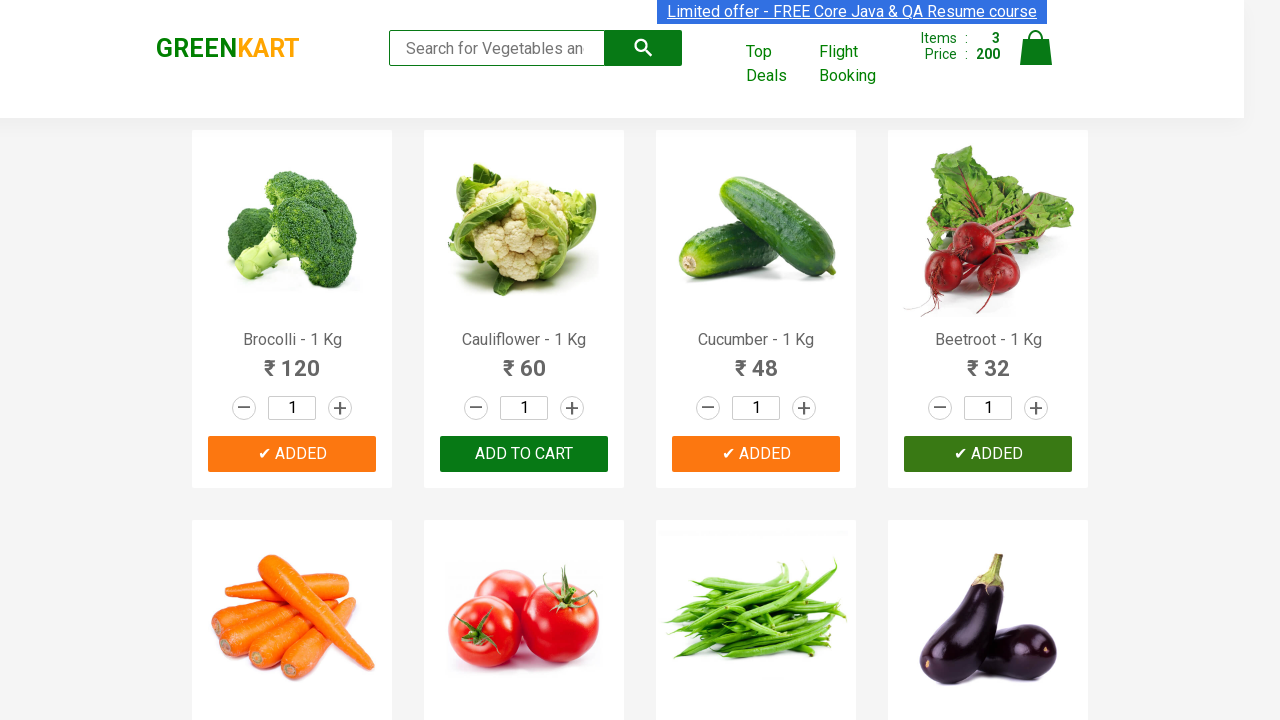

Clicked on cart icon to view cart at (1036, 48) on xpath=//img[@alt='Cart']
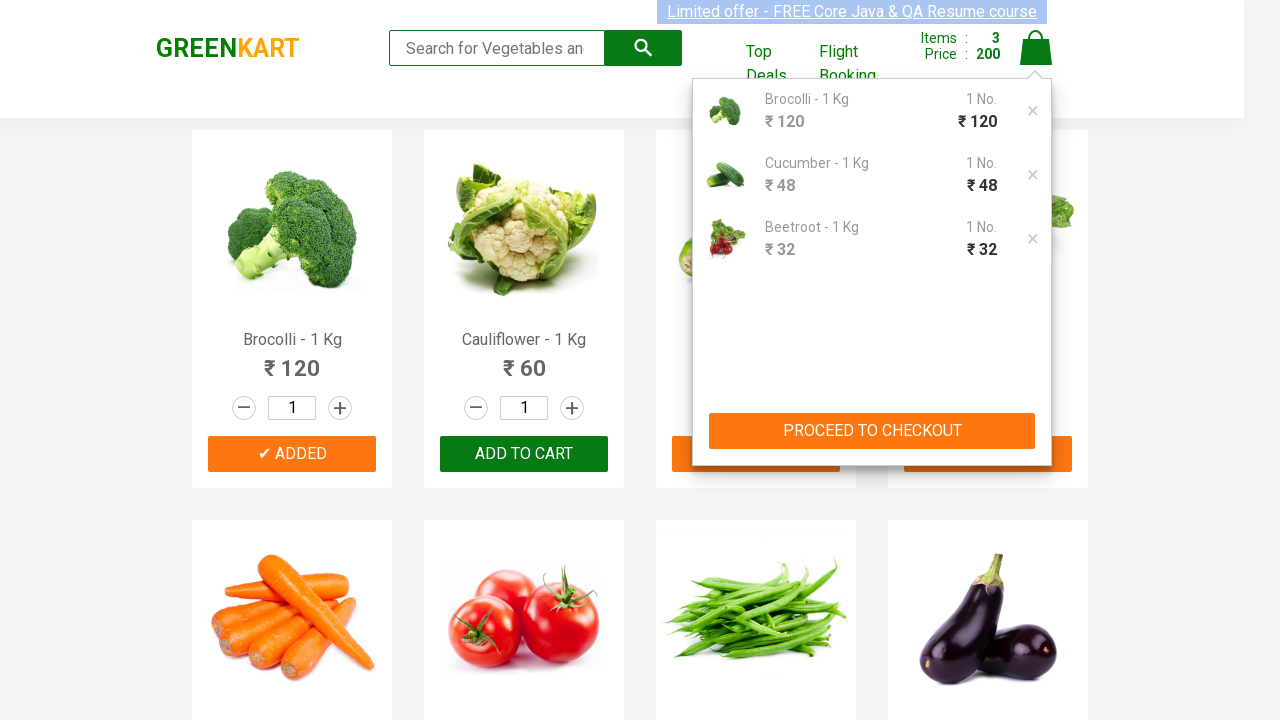

Clicked 'PROCEED TO CHECKOUT' button at (872, 431) on xpath=//button[contains(text(),'PROCEED TO CHECKOUT')]
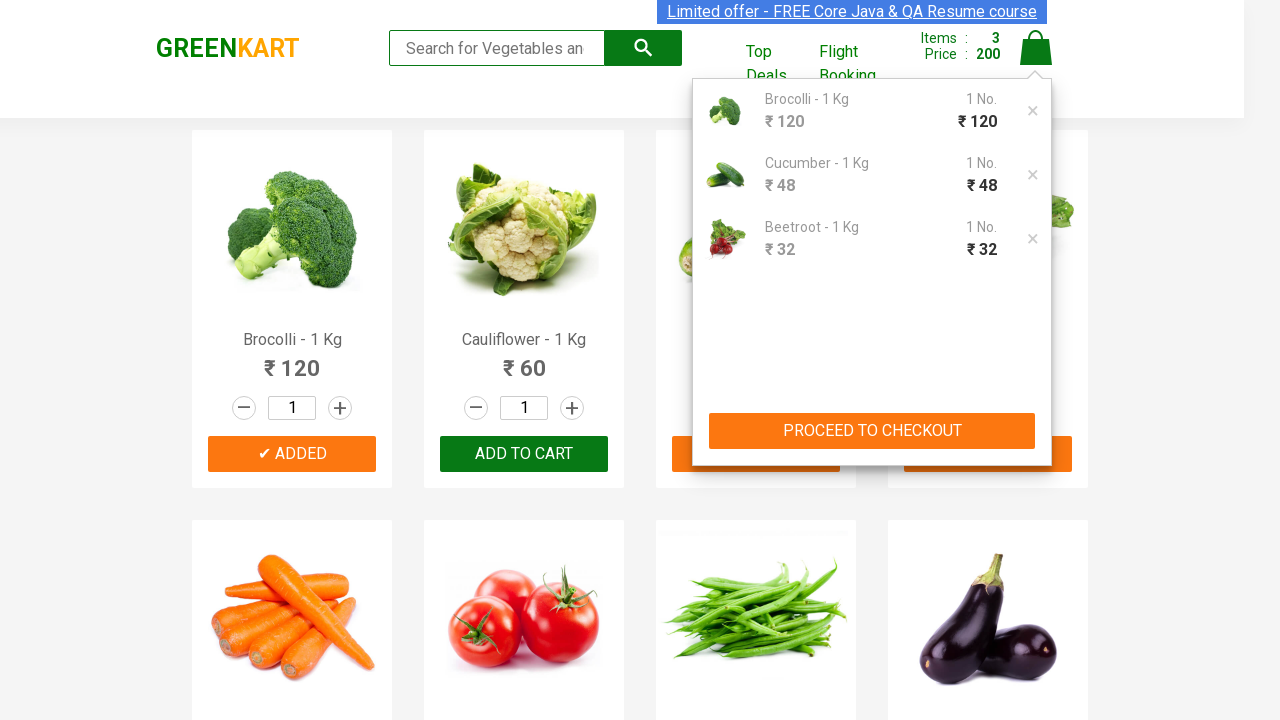

Promo code input field became visible
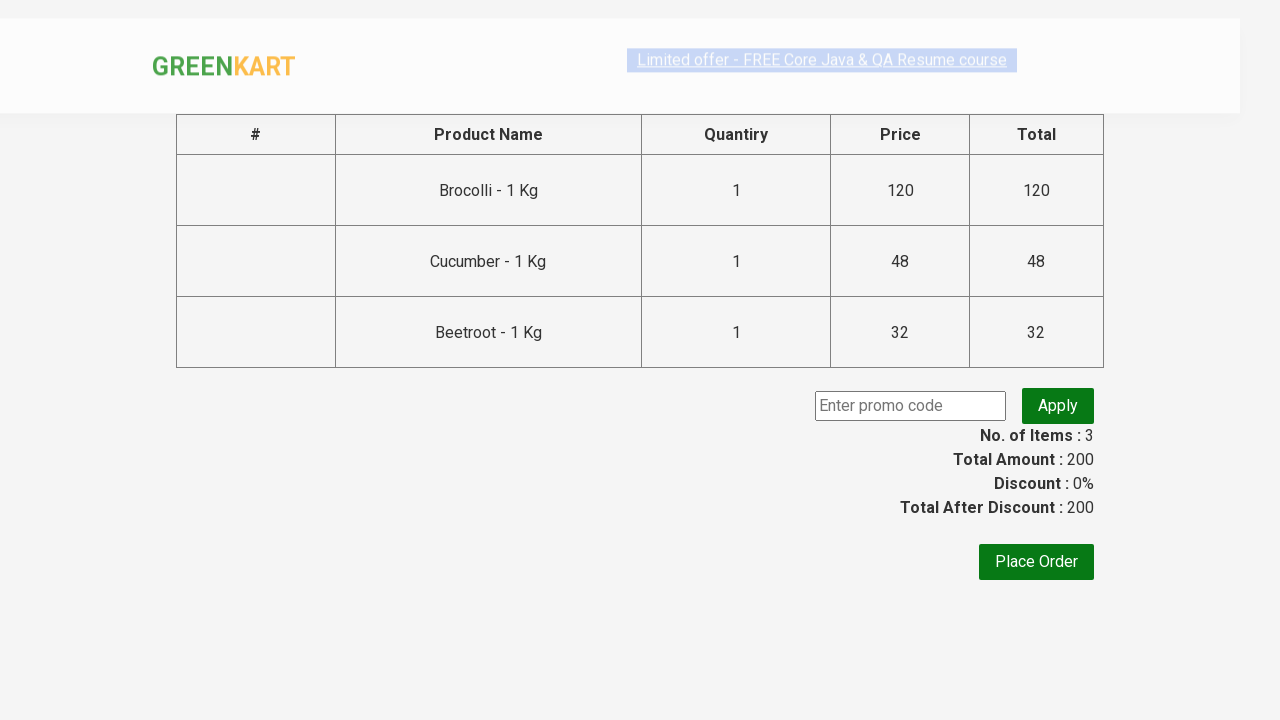

Entered promo code 'rahulshettyacademy' on input.promoCode
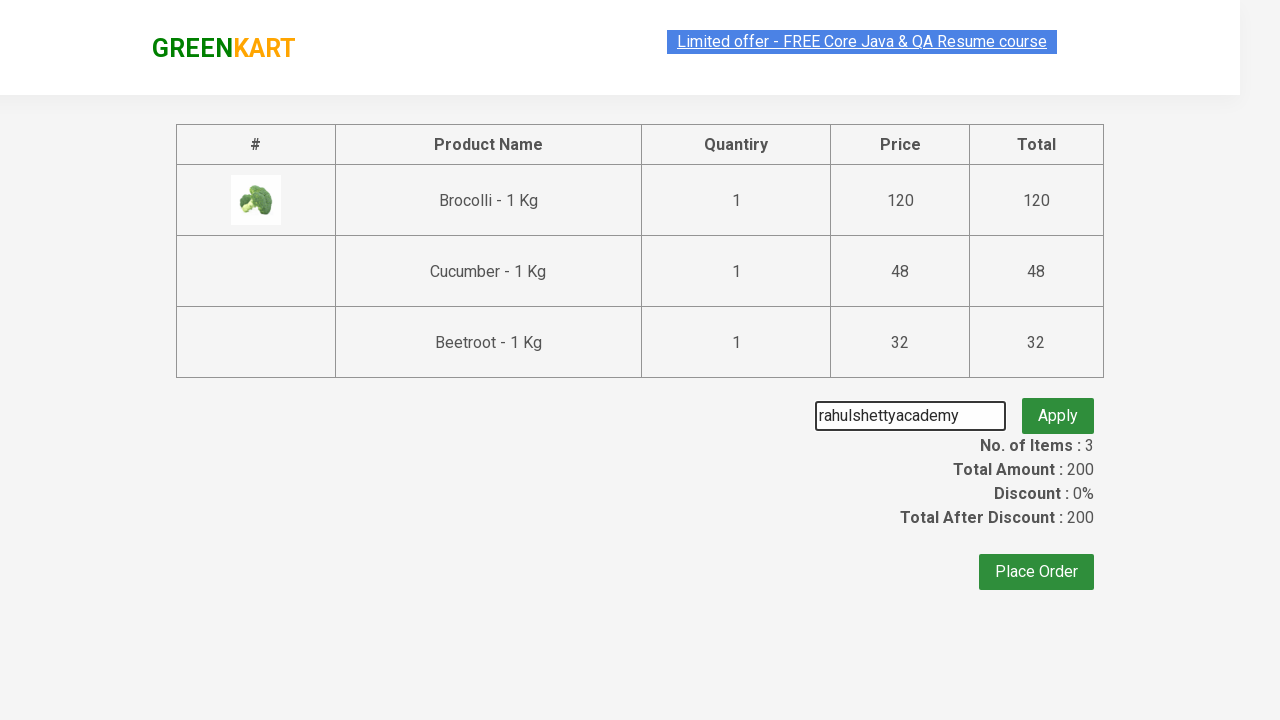

Clicked apply promo button at (1058, 406) on button.promoBtn
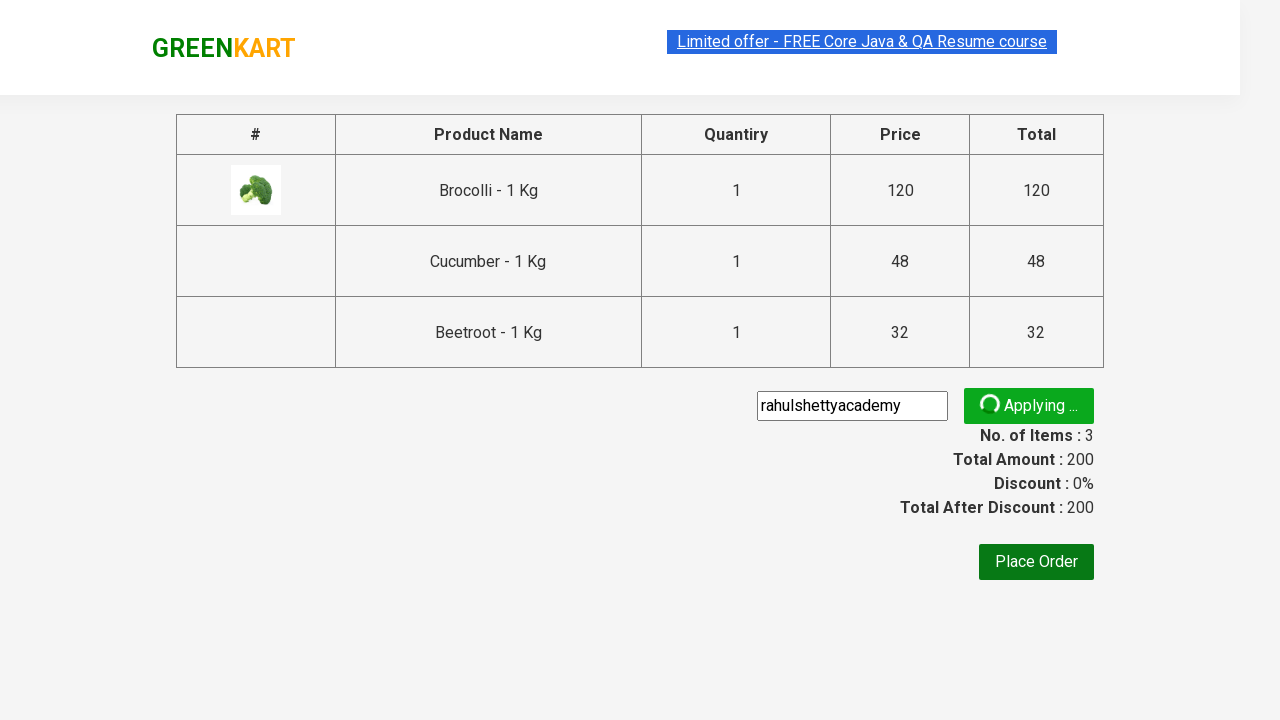

Promo info message appeared
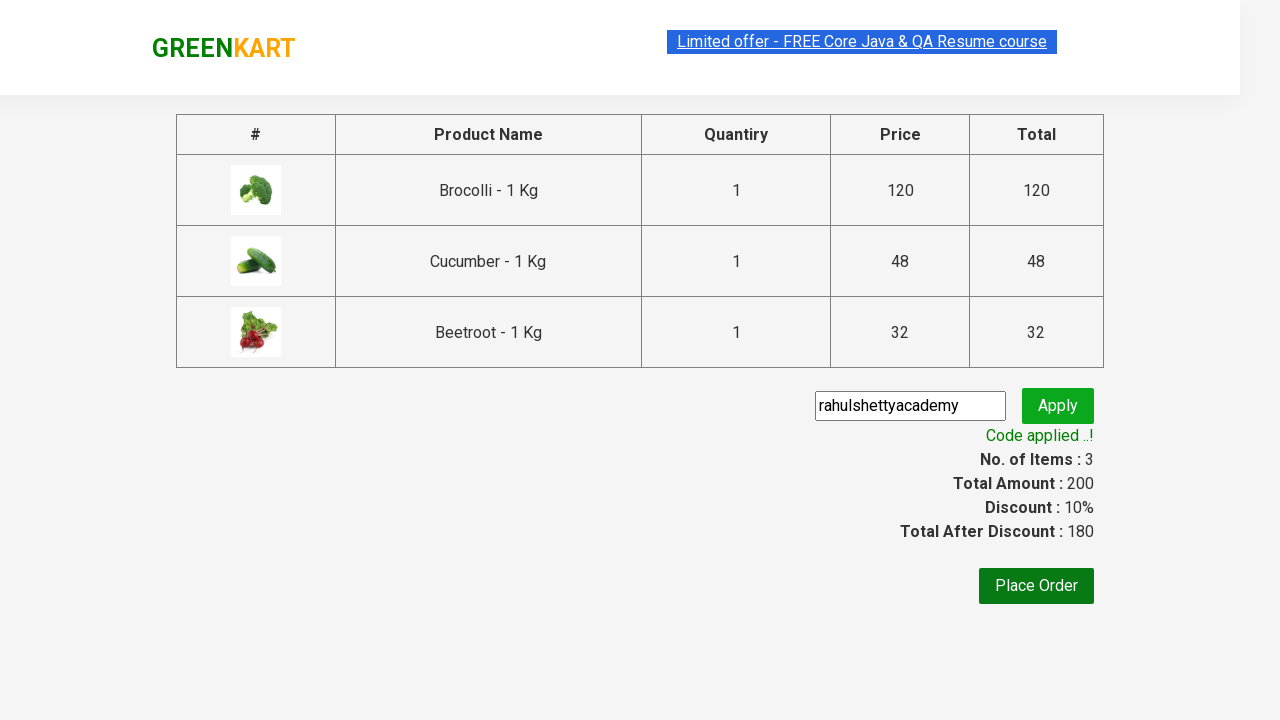

Retrieved promo info: Code applied ..!
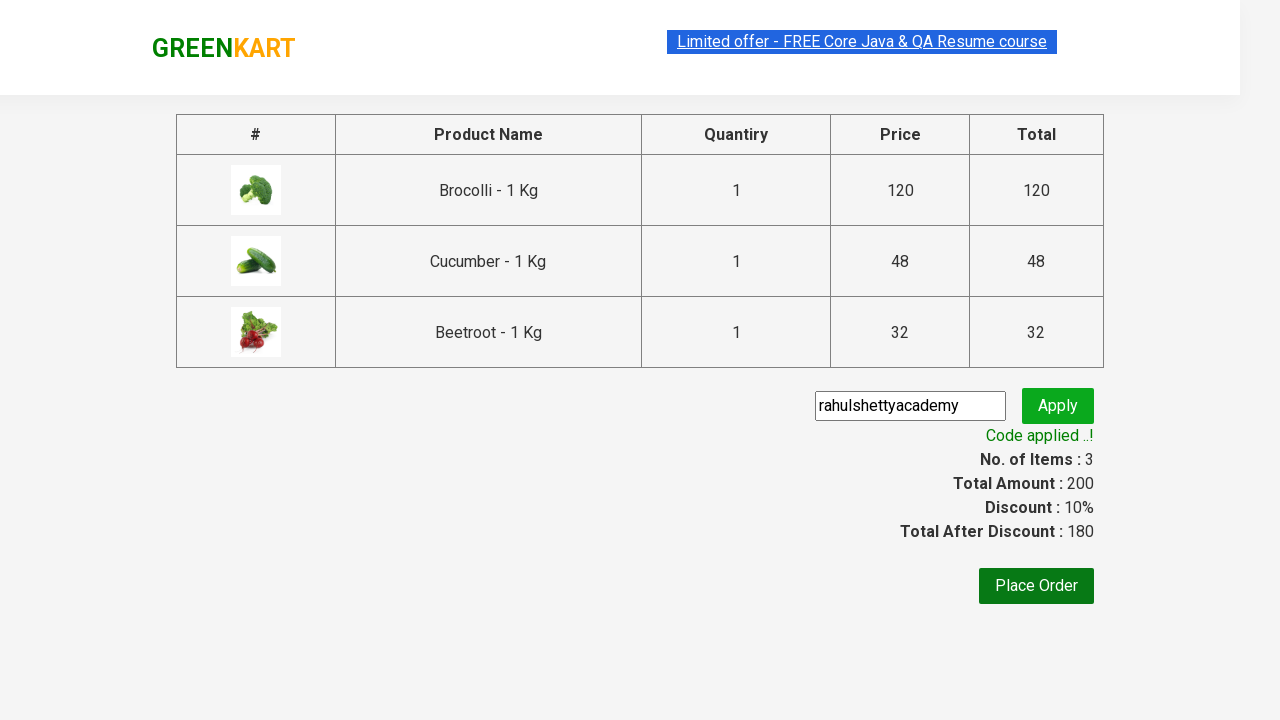

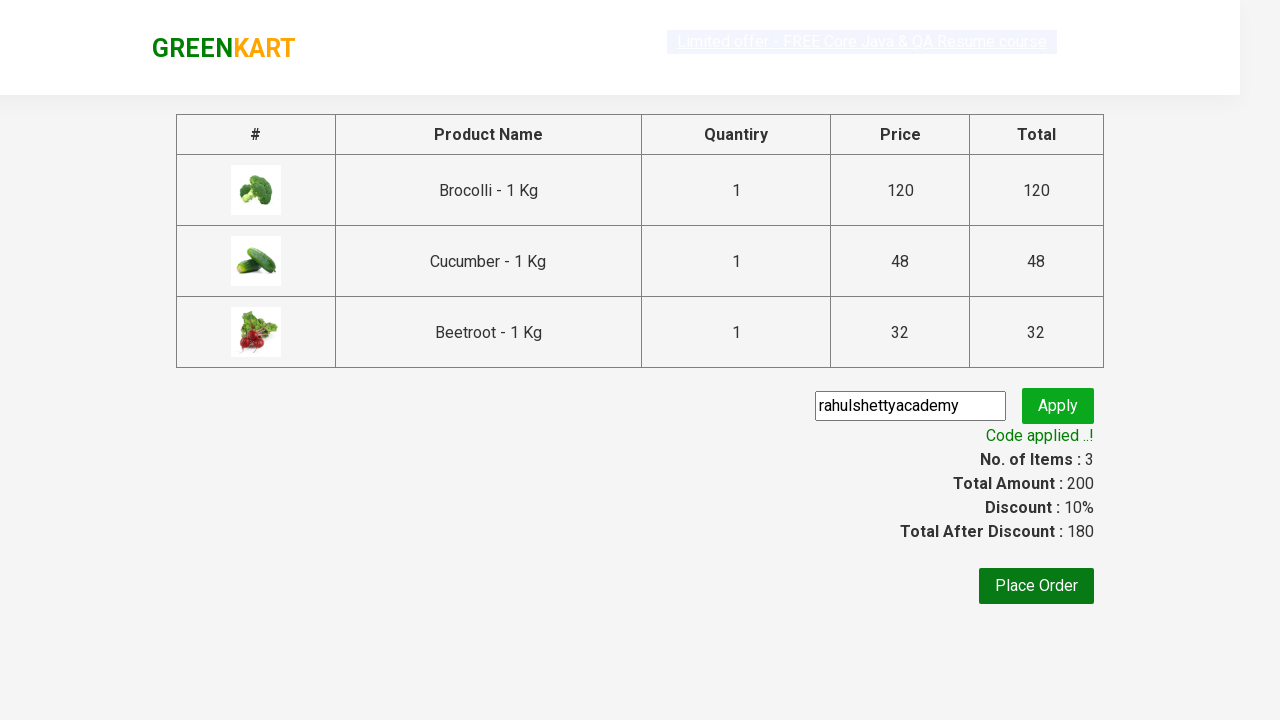